Tests handling of nested iframes by navigating to a page with iframes, switching to an outer iframe, then an inner iframe, entering text in an input field, and clicking the Home link

Starting URL: http://demo.automationtesting.in/Frames.html

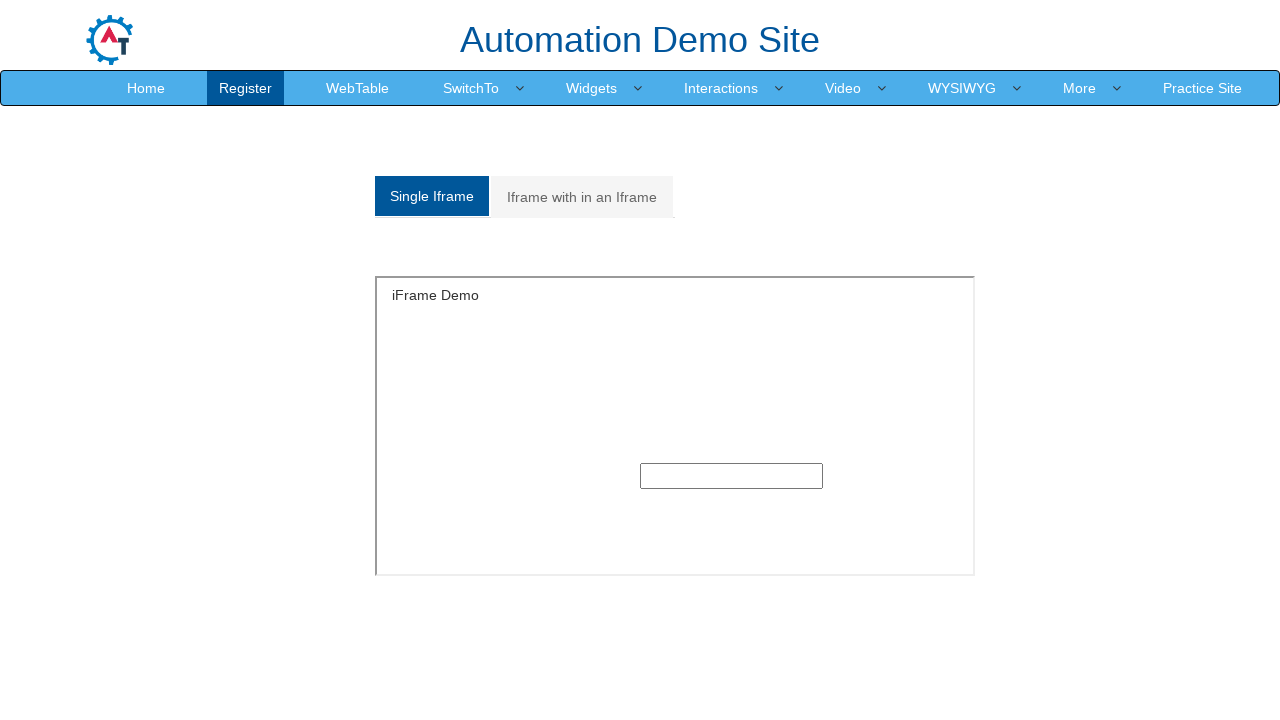

Clicked on 'Iframe with in an Iframe' link at (582, 197) on xpath=//a[contains(text(),'Iframe with in an Iframe')]
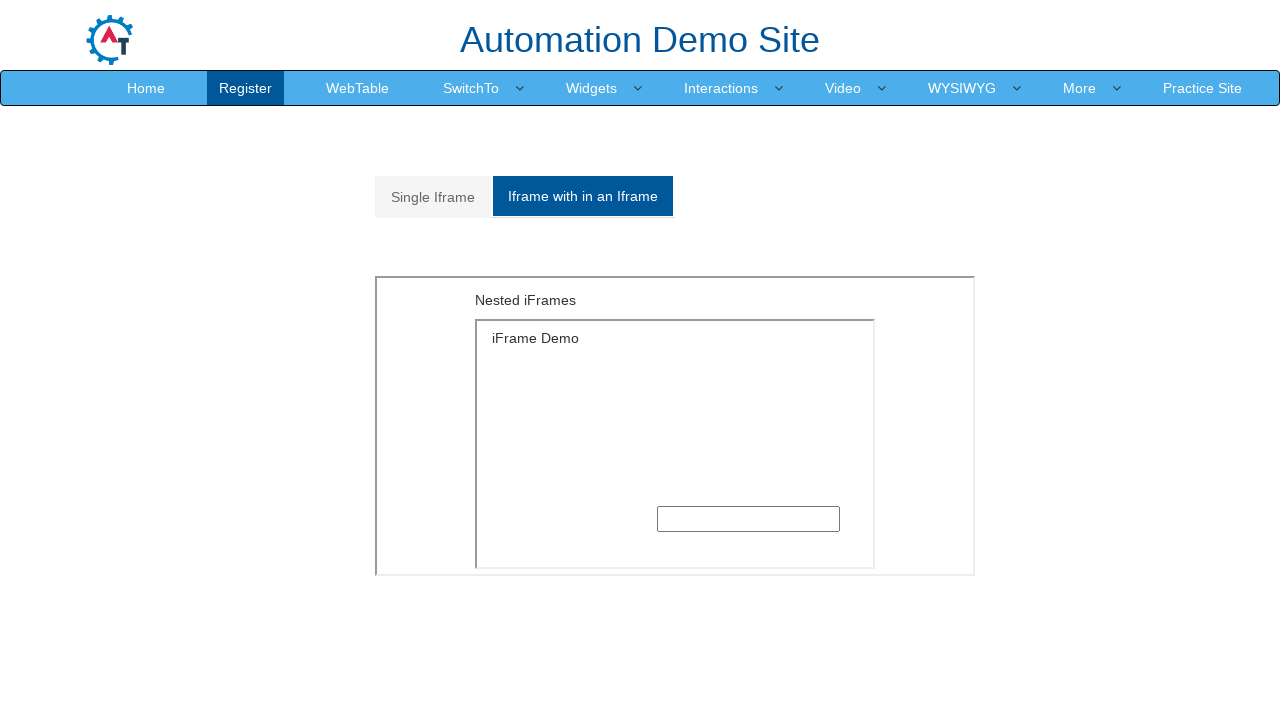

Outer iframe loaded and is visible
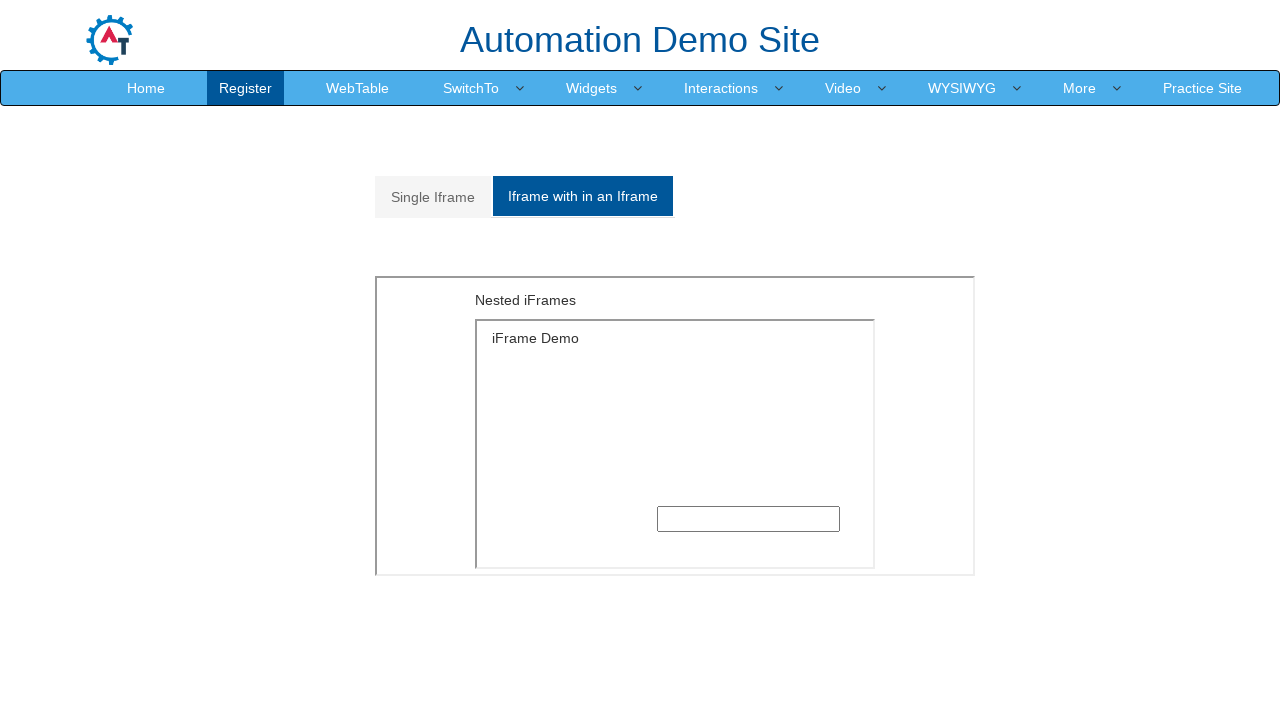

Located outer iframe element
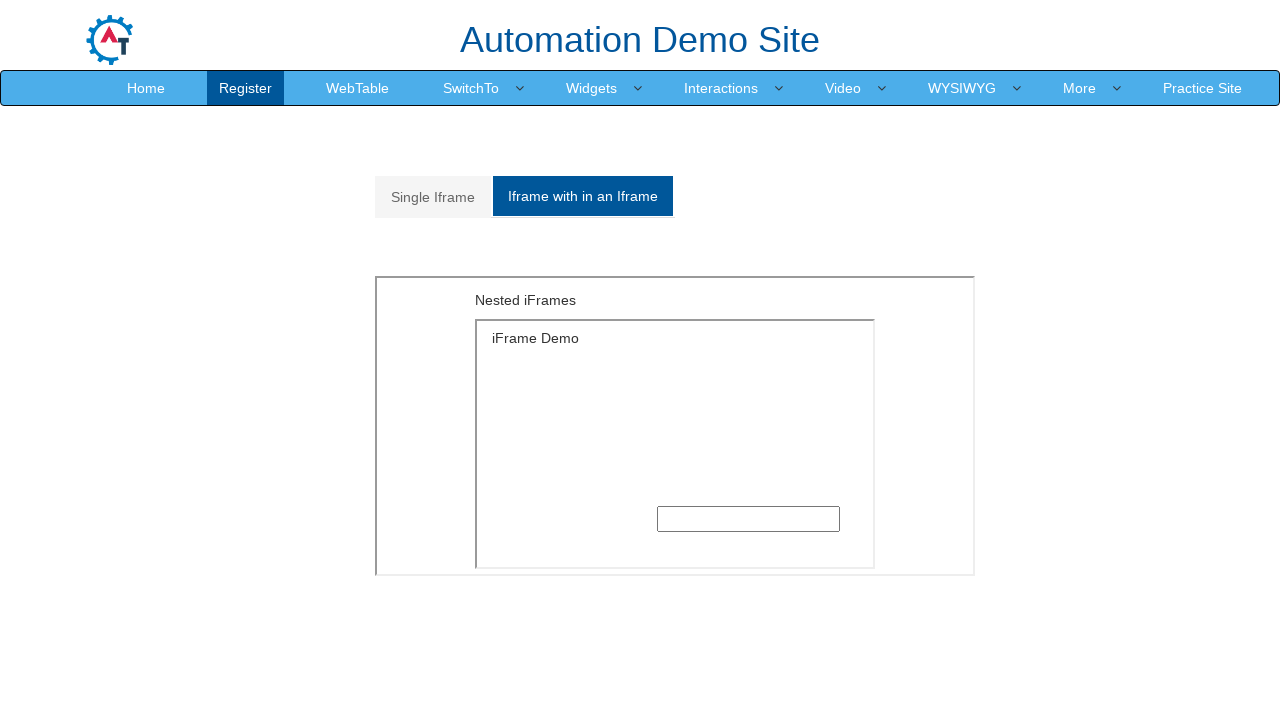

Located inner iframe within the outer frame
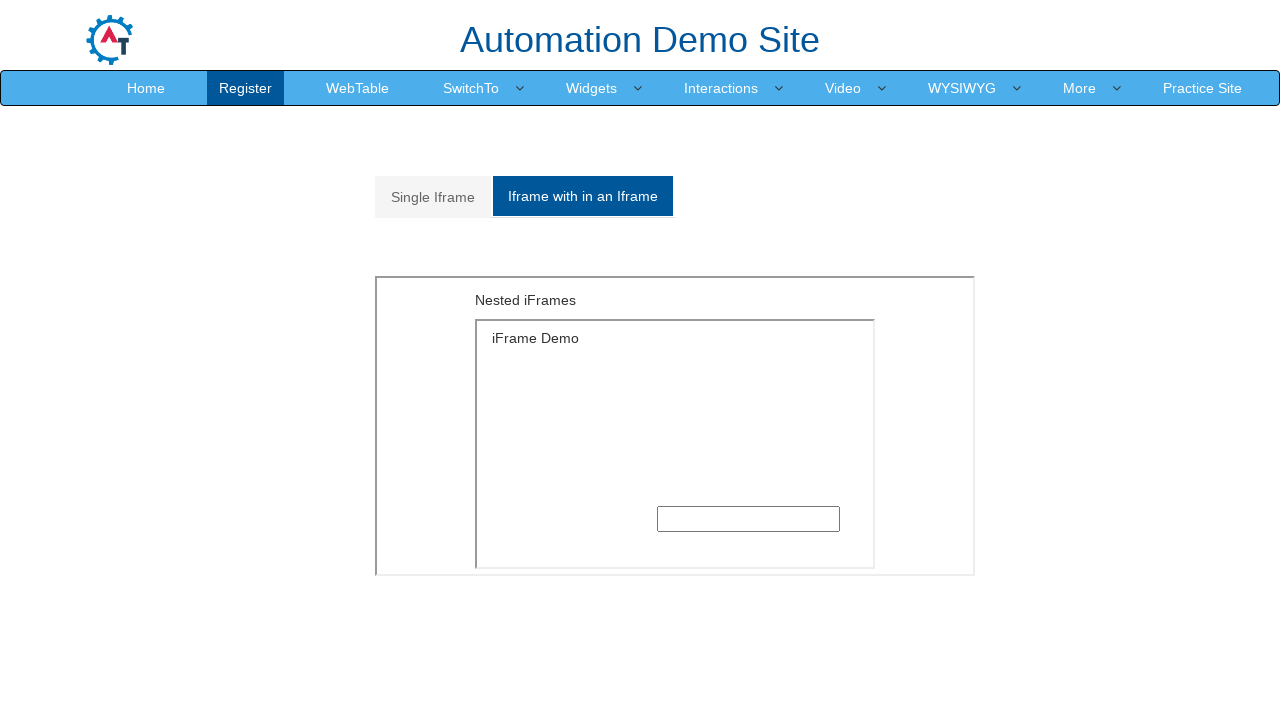

Filled text input field in nested iframe with 'Welcome' on xpath=//div[@id='Multiple']//iframe >> internal:control=enter-frame >> xpath=//i
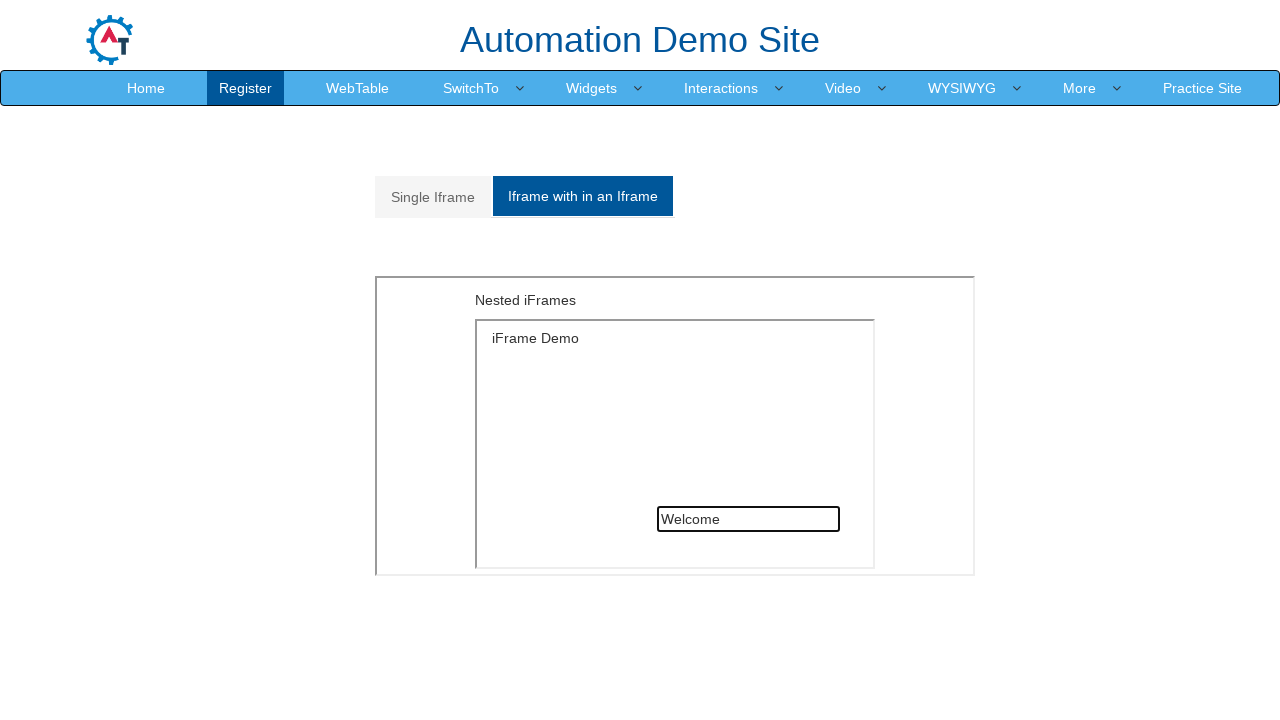

Clicked on Home link to return to main content at (146, 88) on xpath=//a[contains(text(),'Home')]
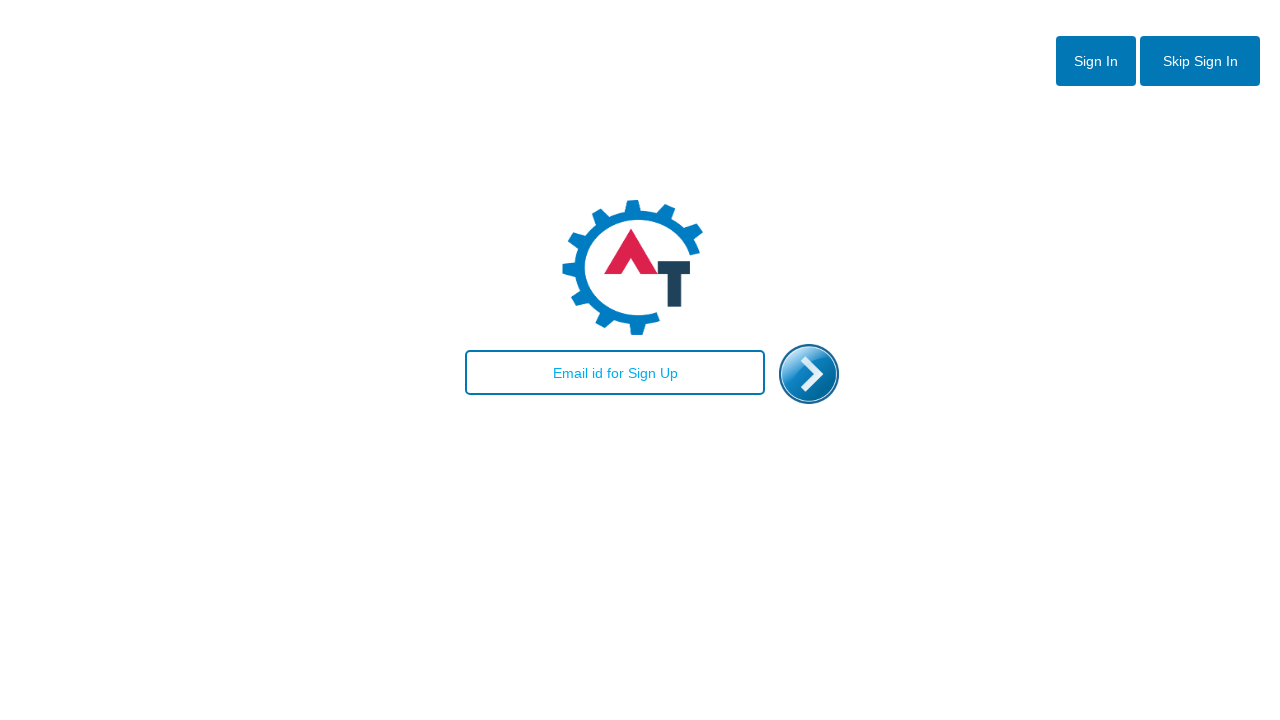

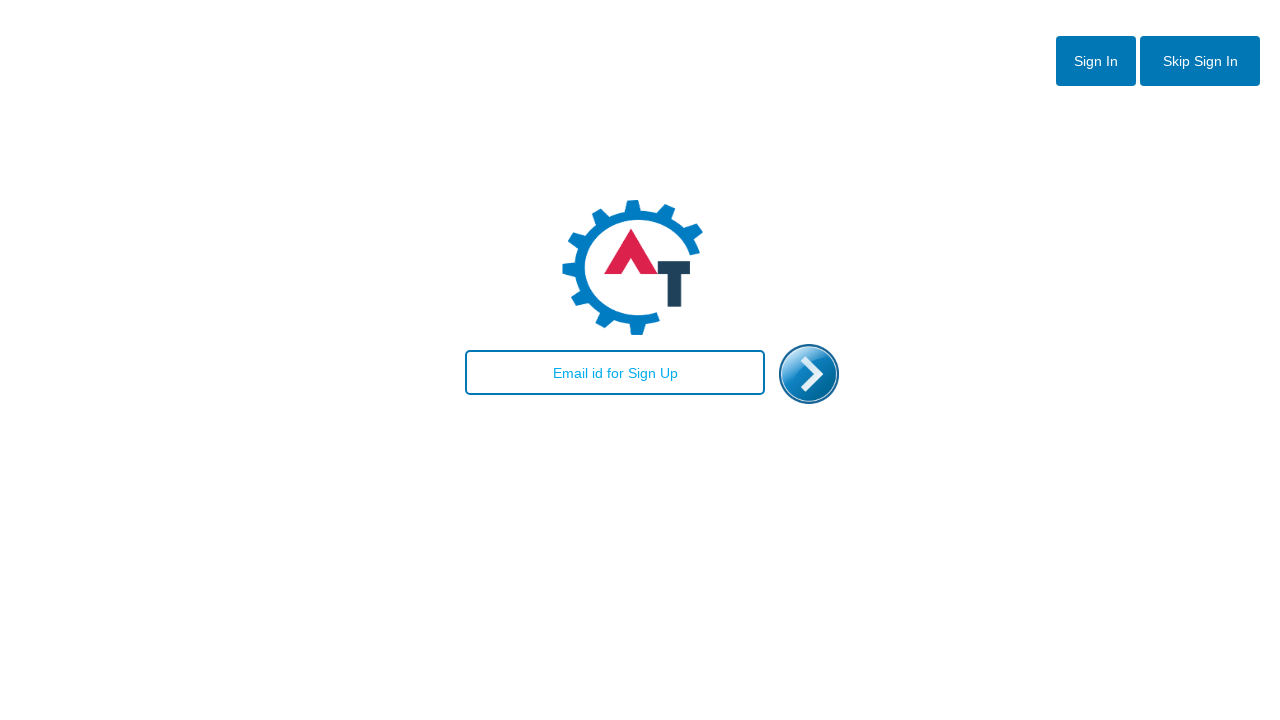